Tests the timed alert functionality by clicking a button that shows an alert after 5 seconds, then accepting it

Starting URL: https://demoqa.com/alerts

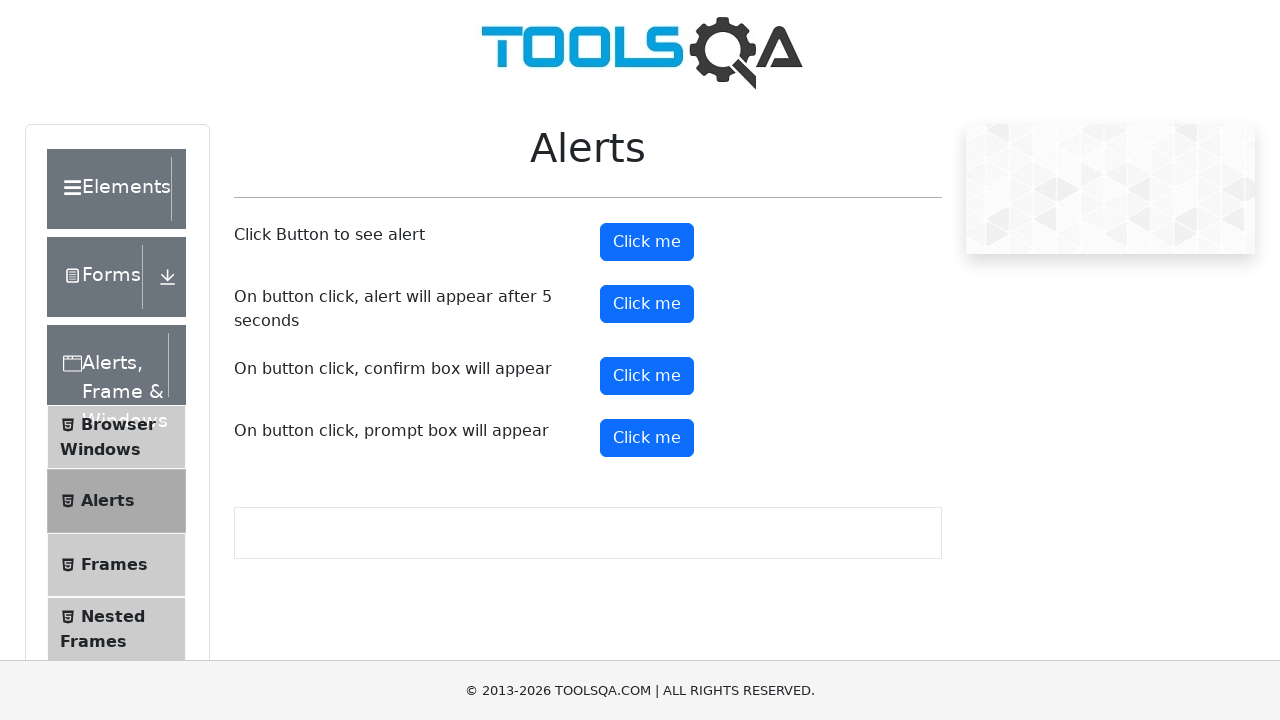

Set up dialog handler to automatically accept alerts
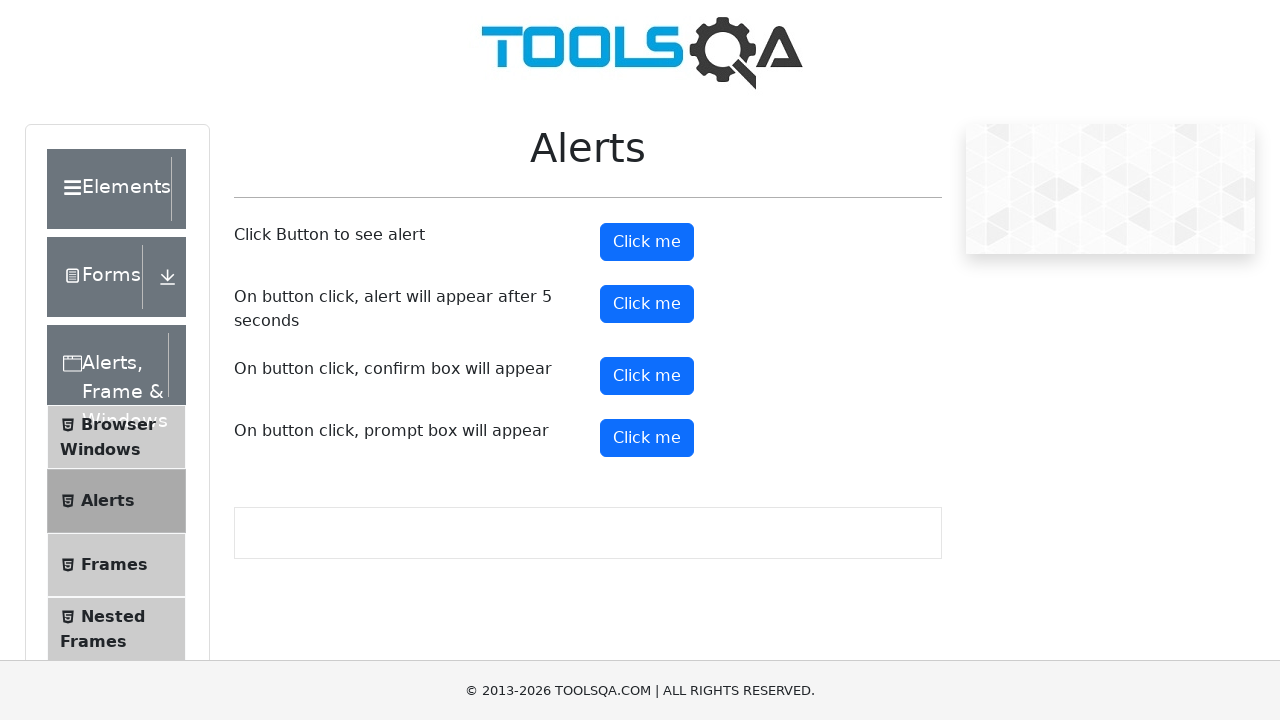

Clicked the timed alert button (#timerAlertButton) at (647, 304) on #timerAlertButton
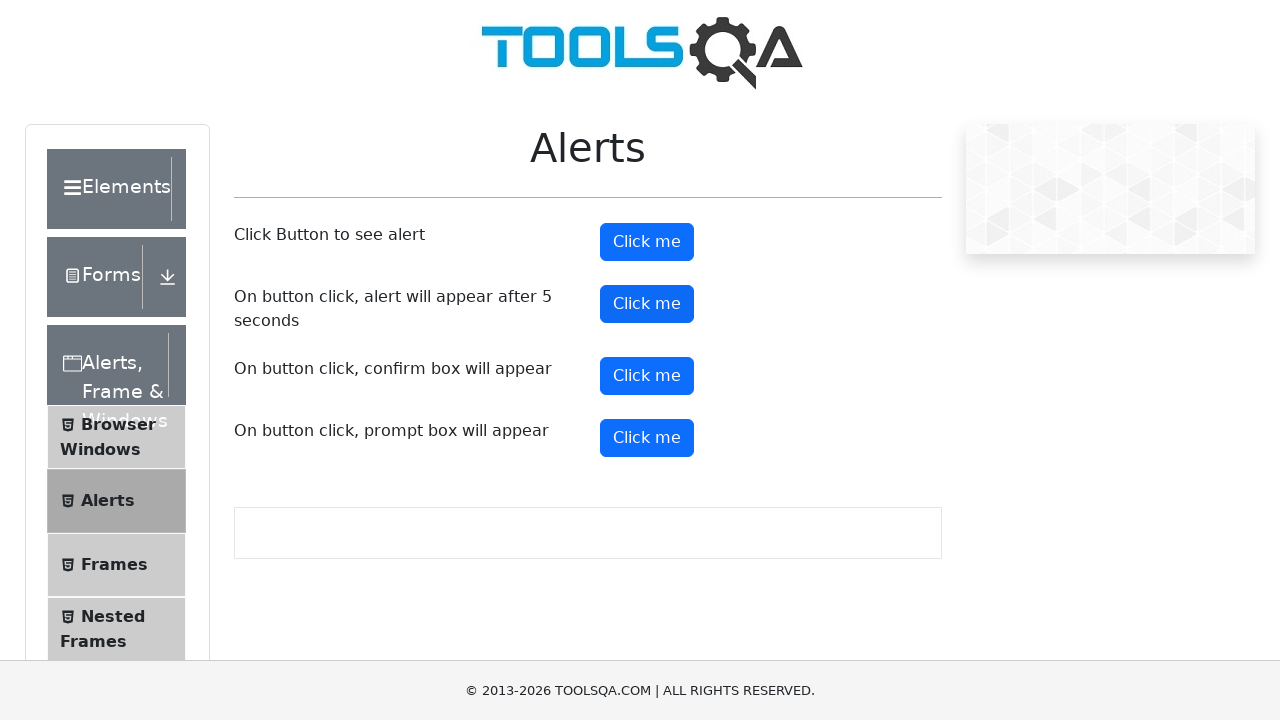

Waited 6 seconds for the alert to appear and be automatically accepted
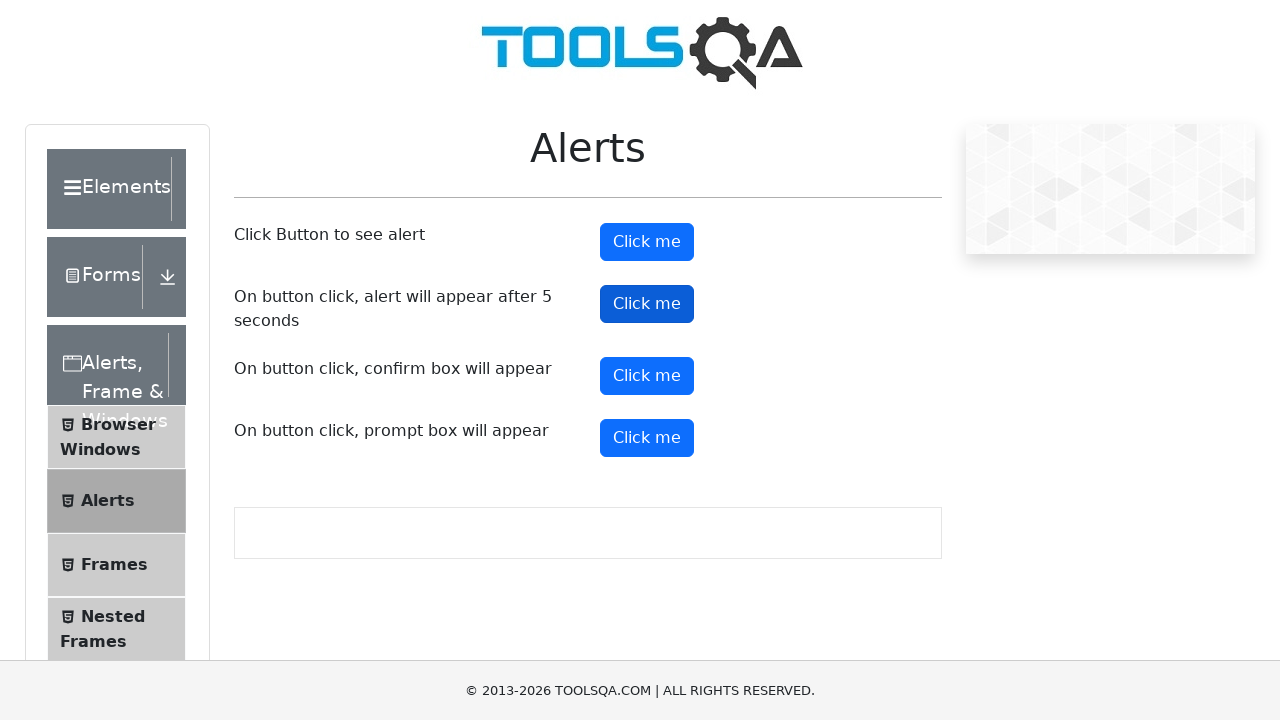

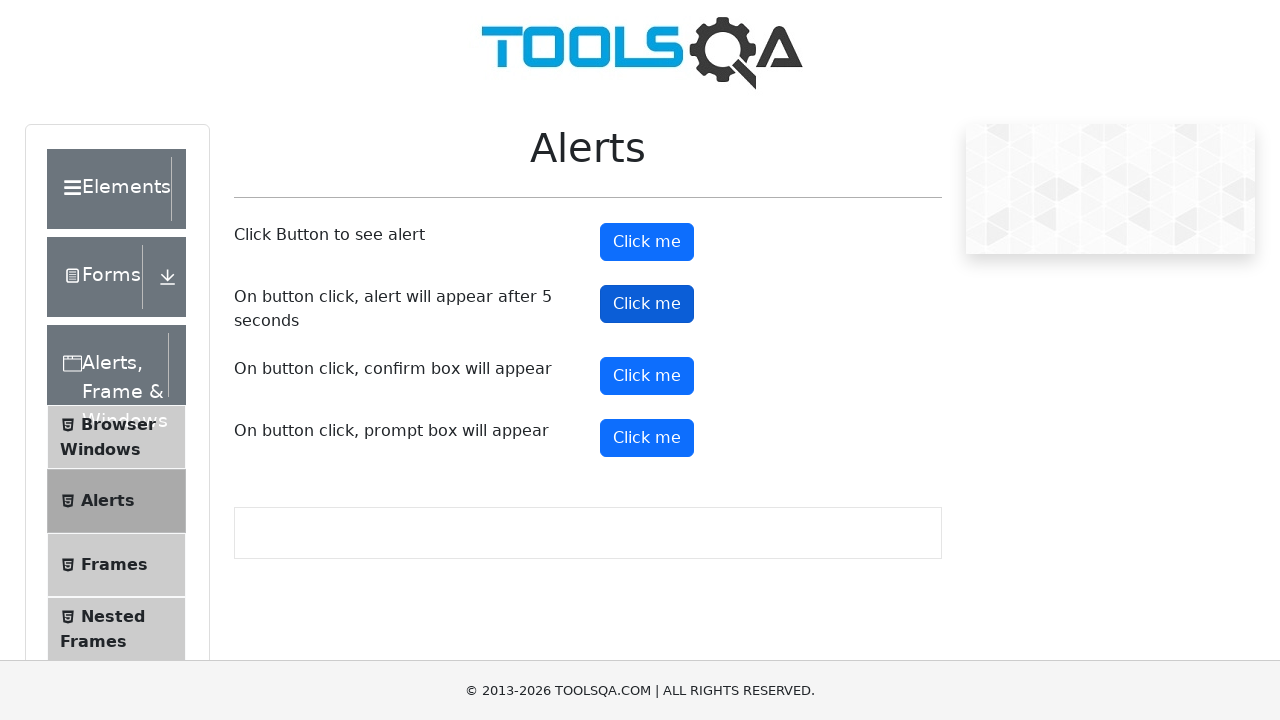